Navigates to W3Schools HTML tables page and verifies the presence of the customers table with its rows and cells

Starting URL: https://www.w3schools.com/html/html_tables.asp

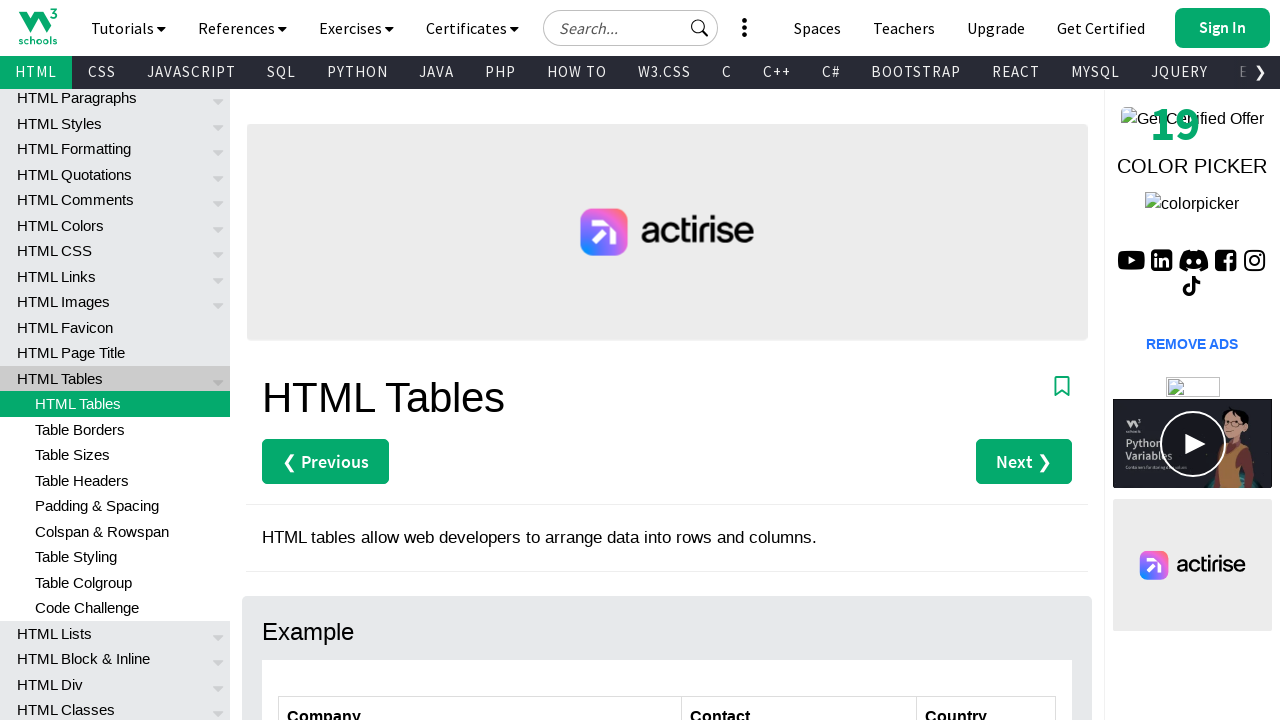

Navigated to W3Schools HTML tables page
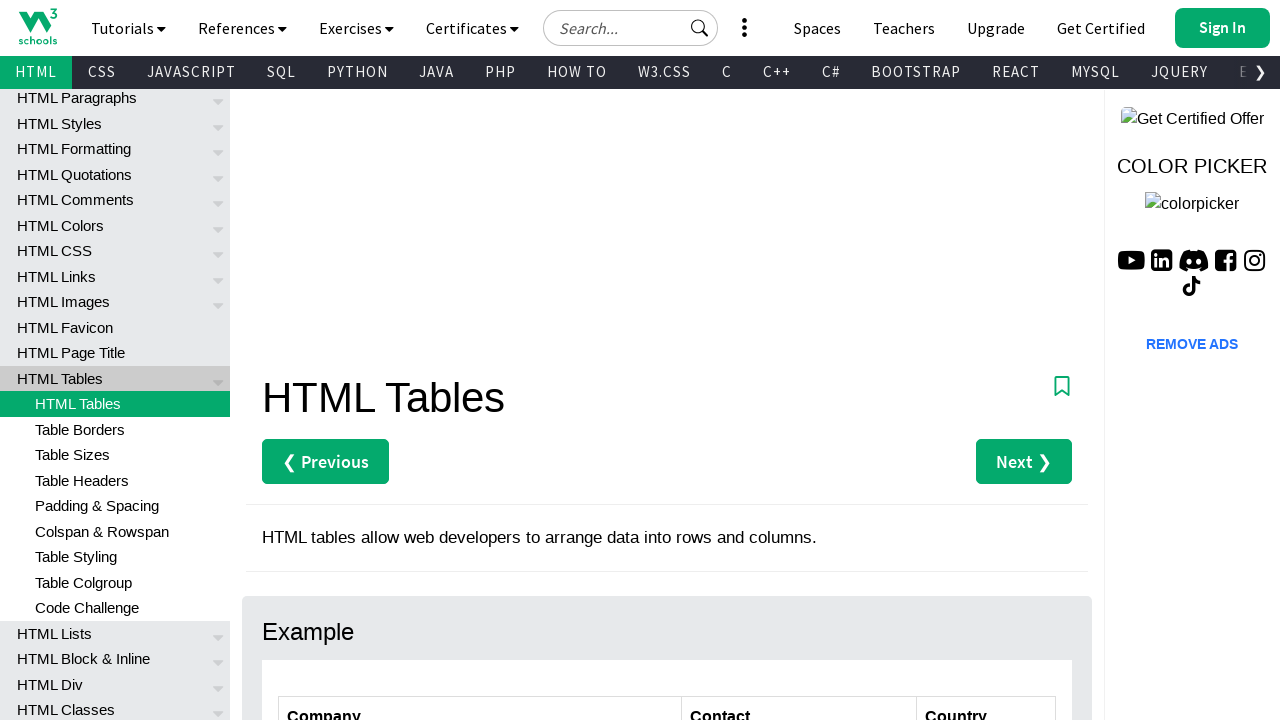

Customers table element is present on page
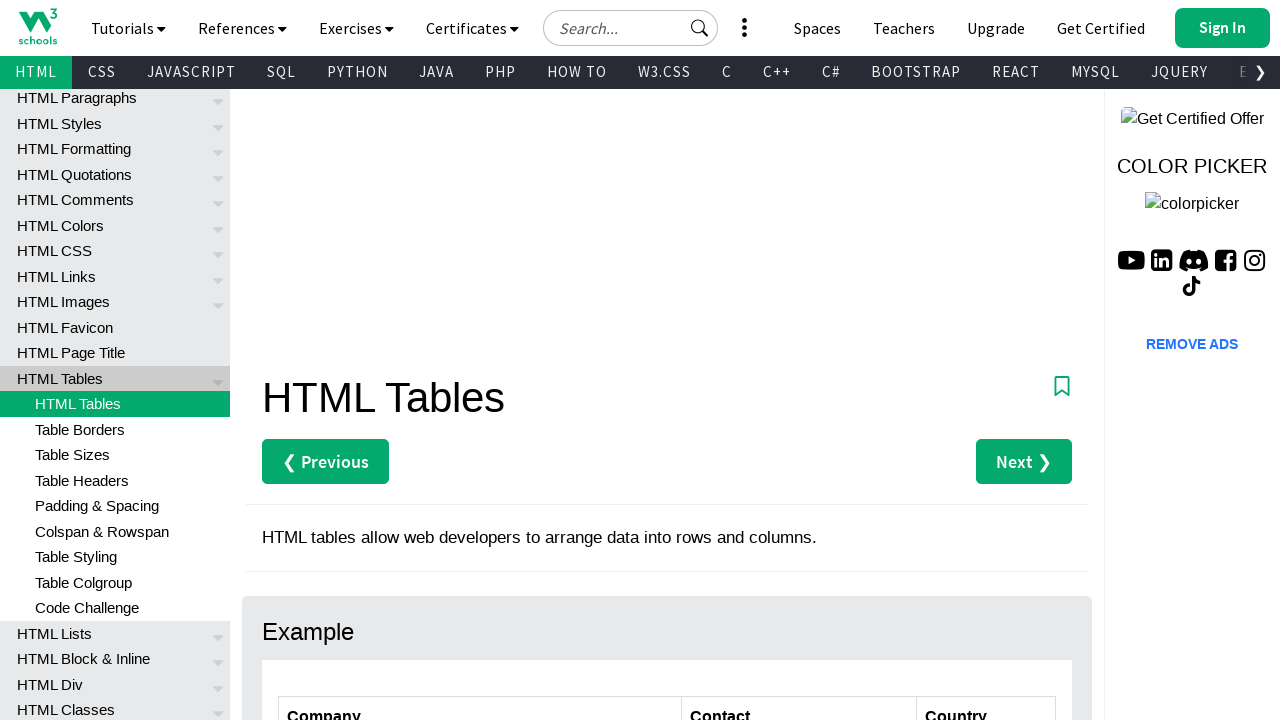

Customers table contains table rows
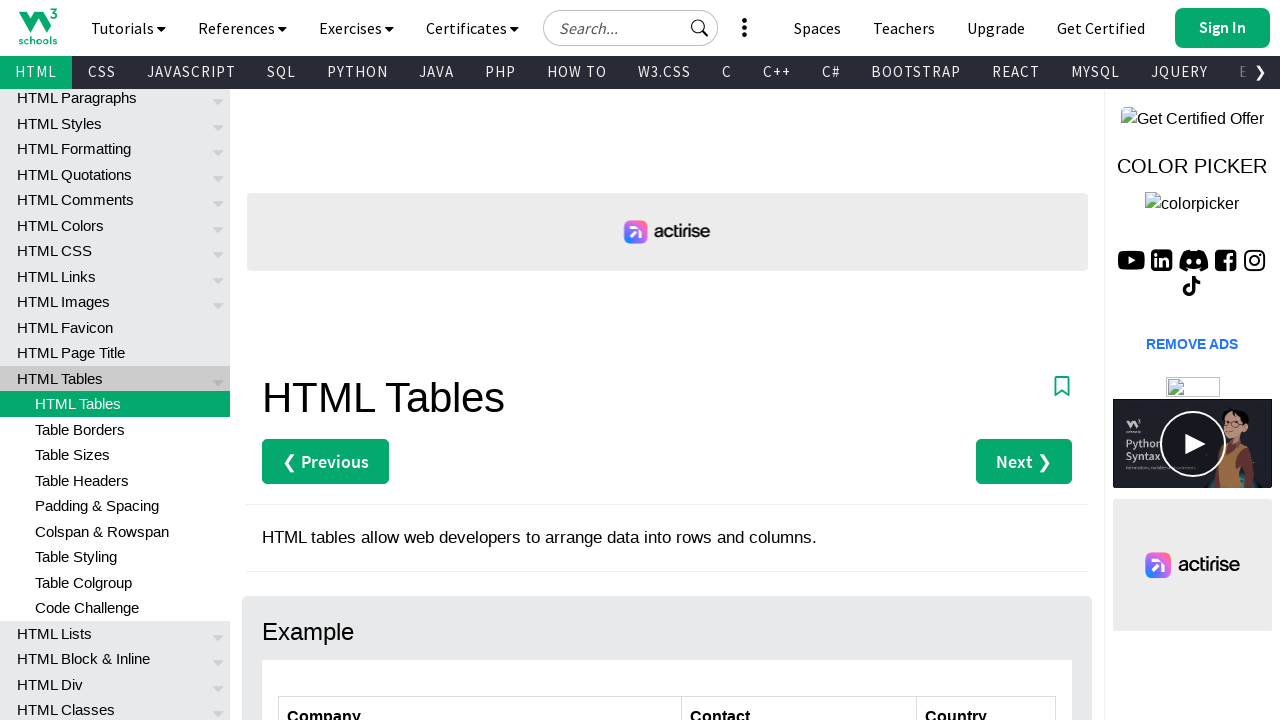

Customers table contains data cells
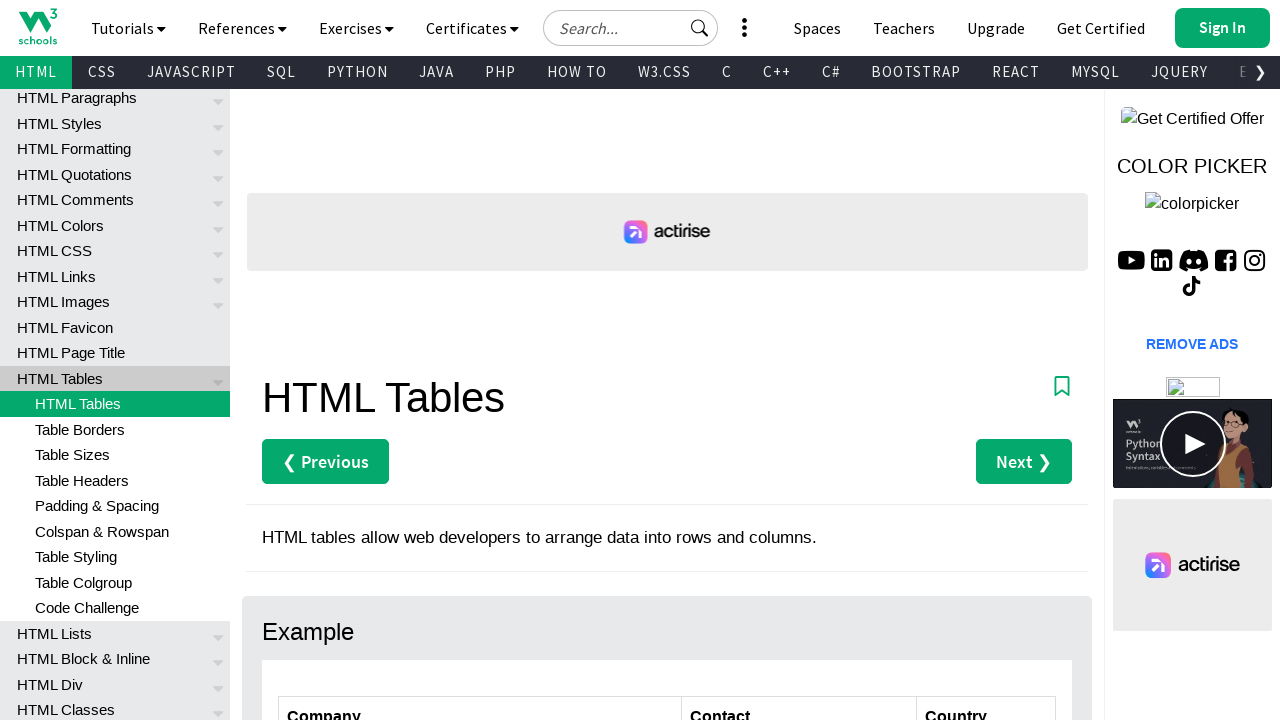

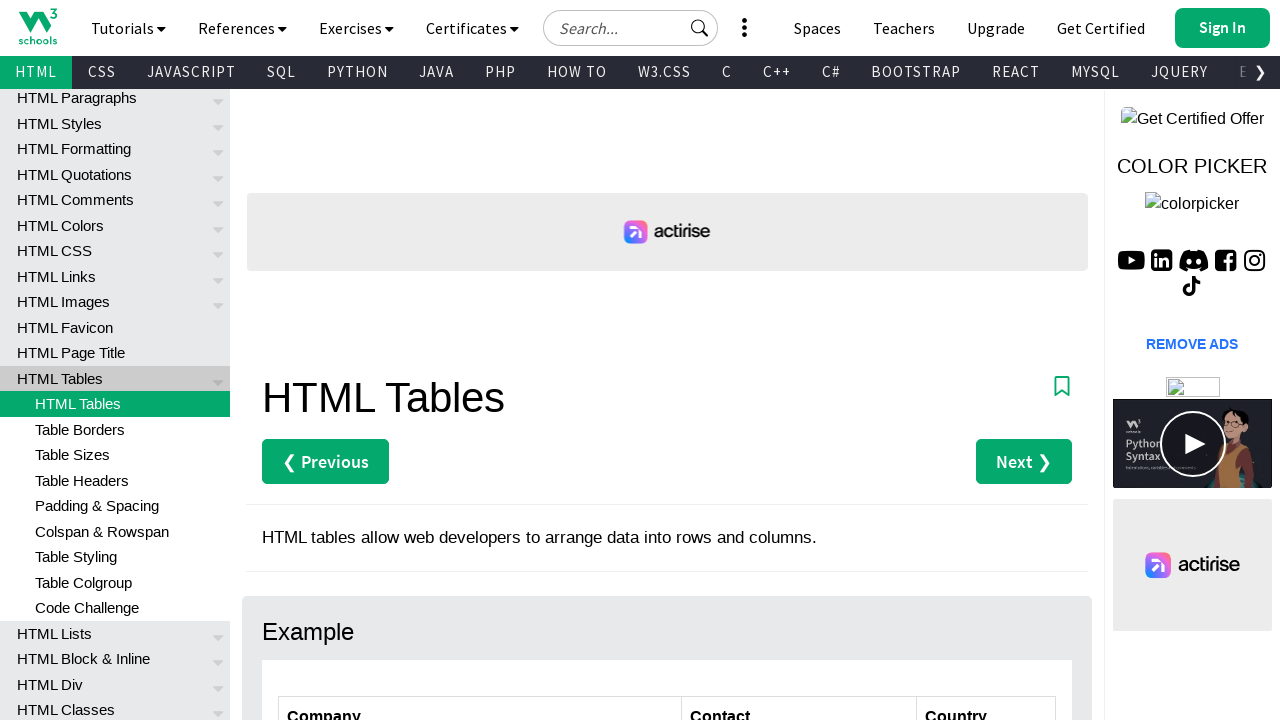